Clicks the "ask" link and verifies navigation to the Ask HN page

Starting URL: https://news.ycombinator.com/

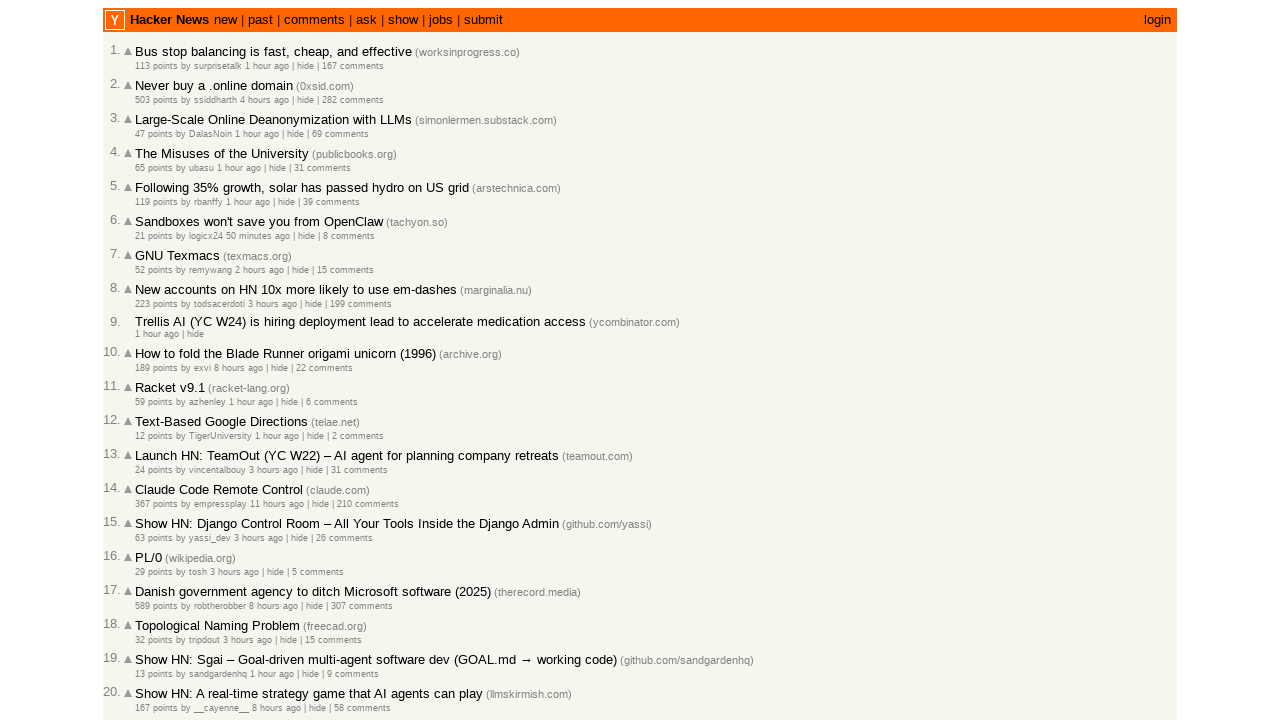

Clicked the 'ask' link at (366, 20) on text=ask
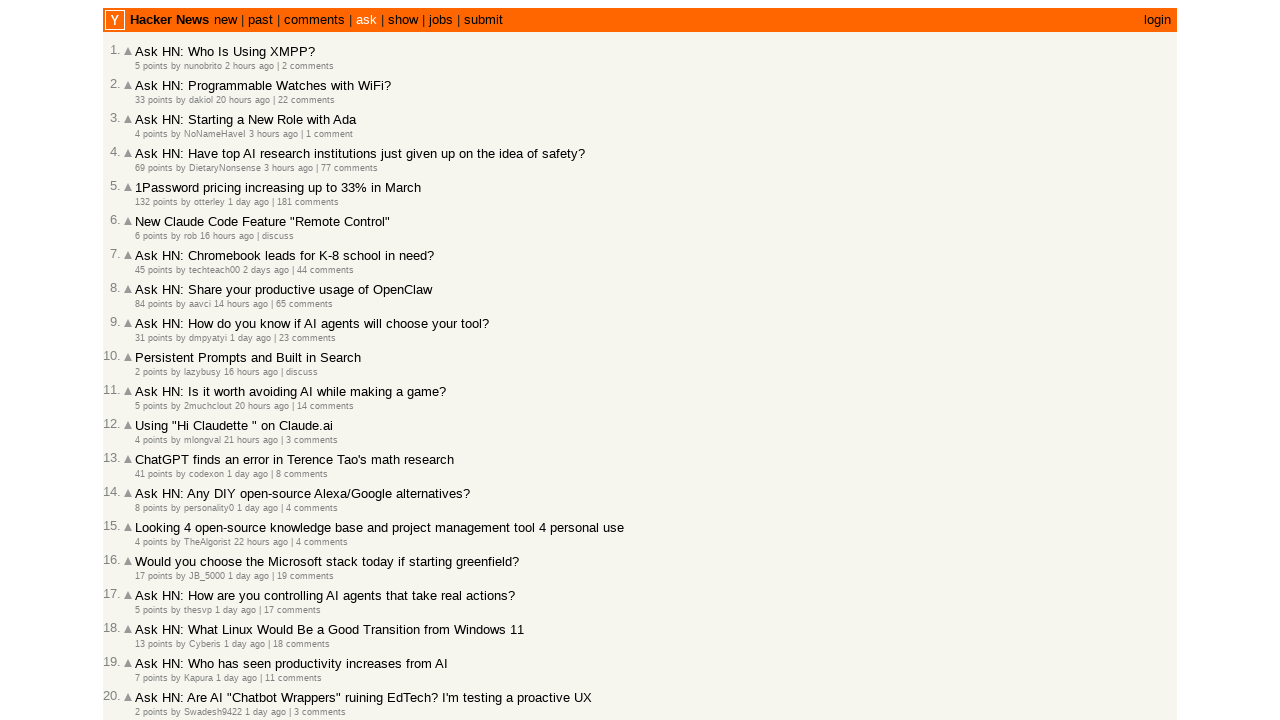

Verified navigation to Ask HN page at https://news.ycombinator.com/ask
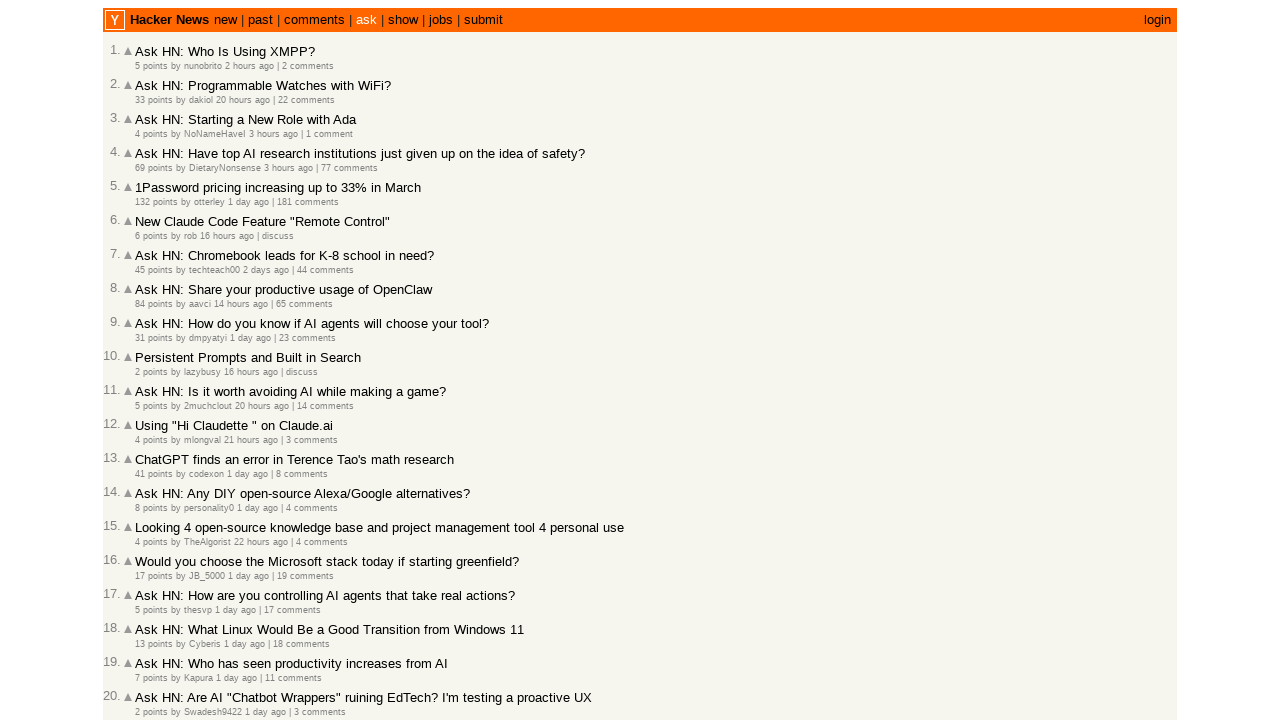

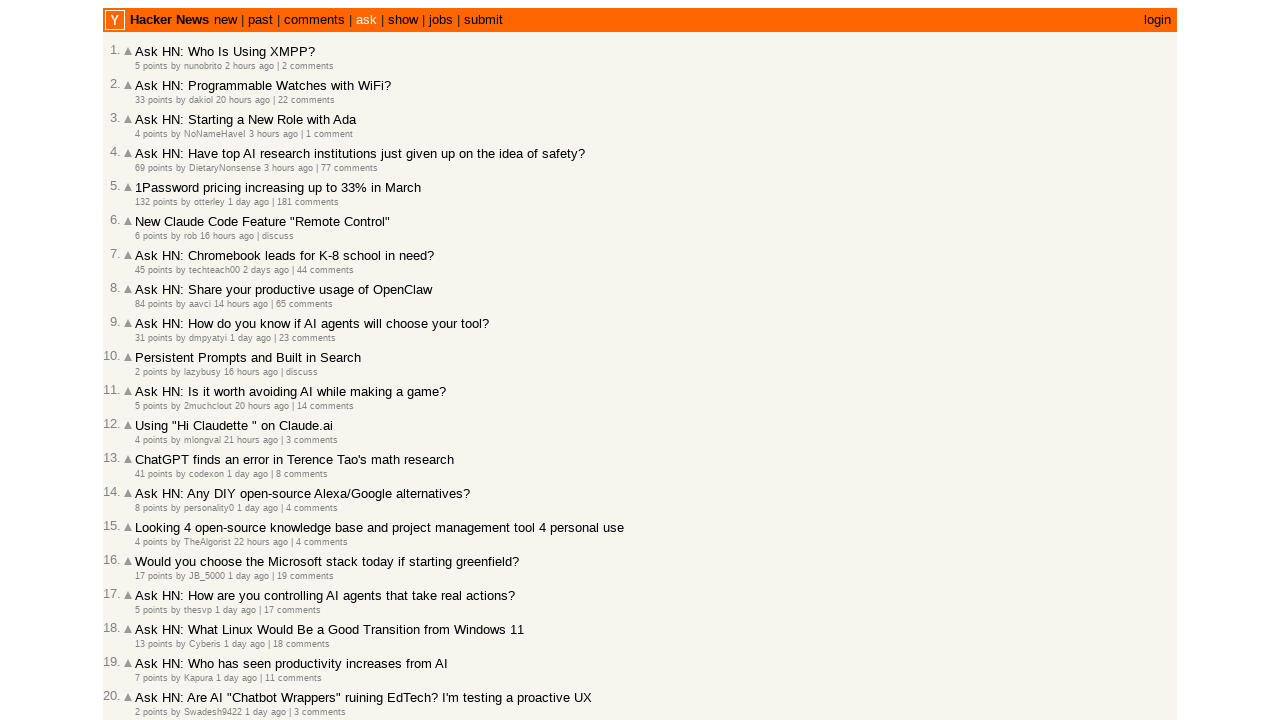